Opens the omayo blogspot demo page and maximizes the browser window to verify the page loads within a timeout constraint.

Starting URL: http://omayo.blogspot.com/

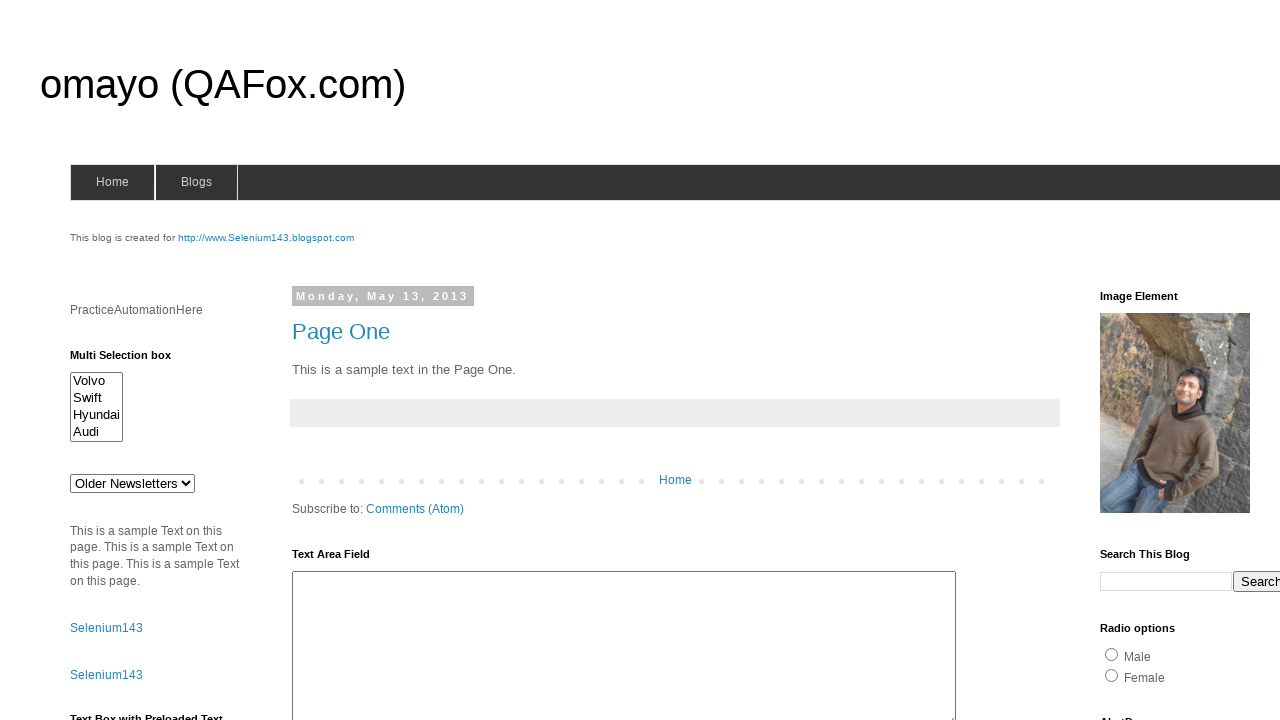

Navigated to omayo.blogspot.com
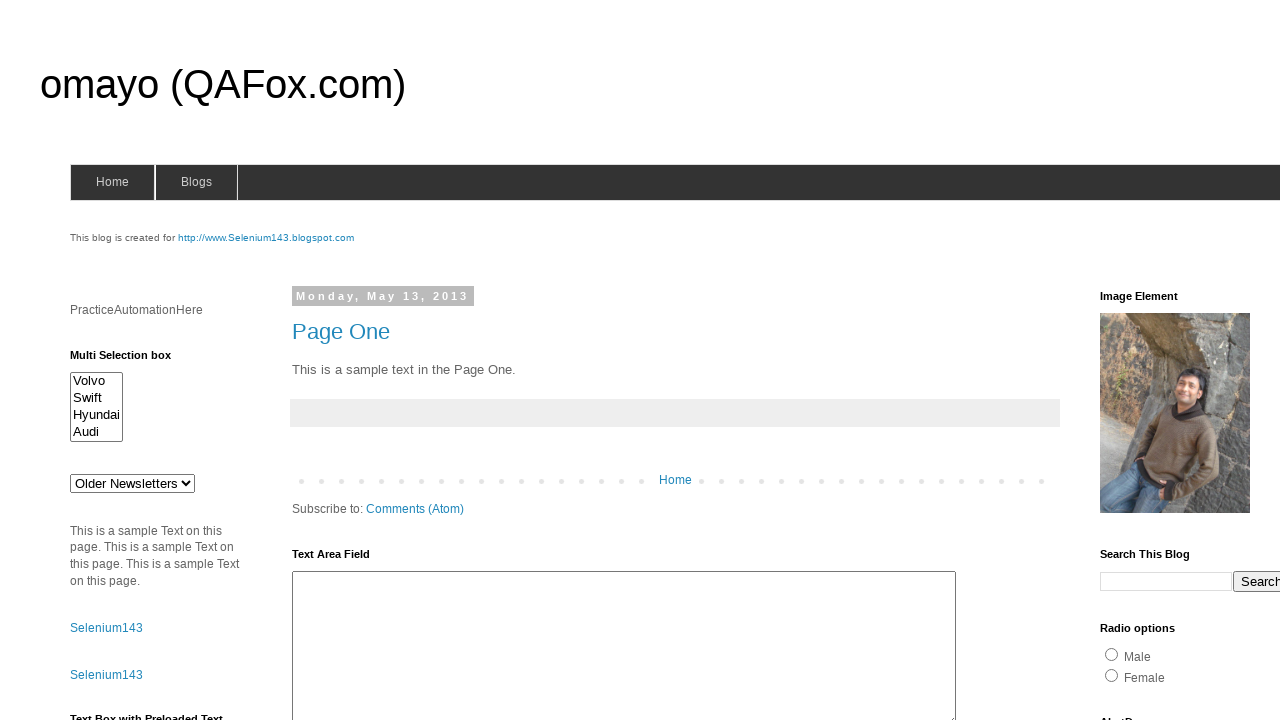

Set viewport size to 1920x1080 (maximized)
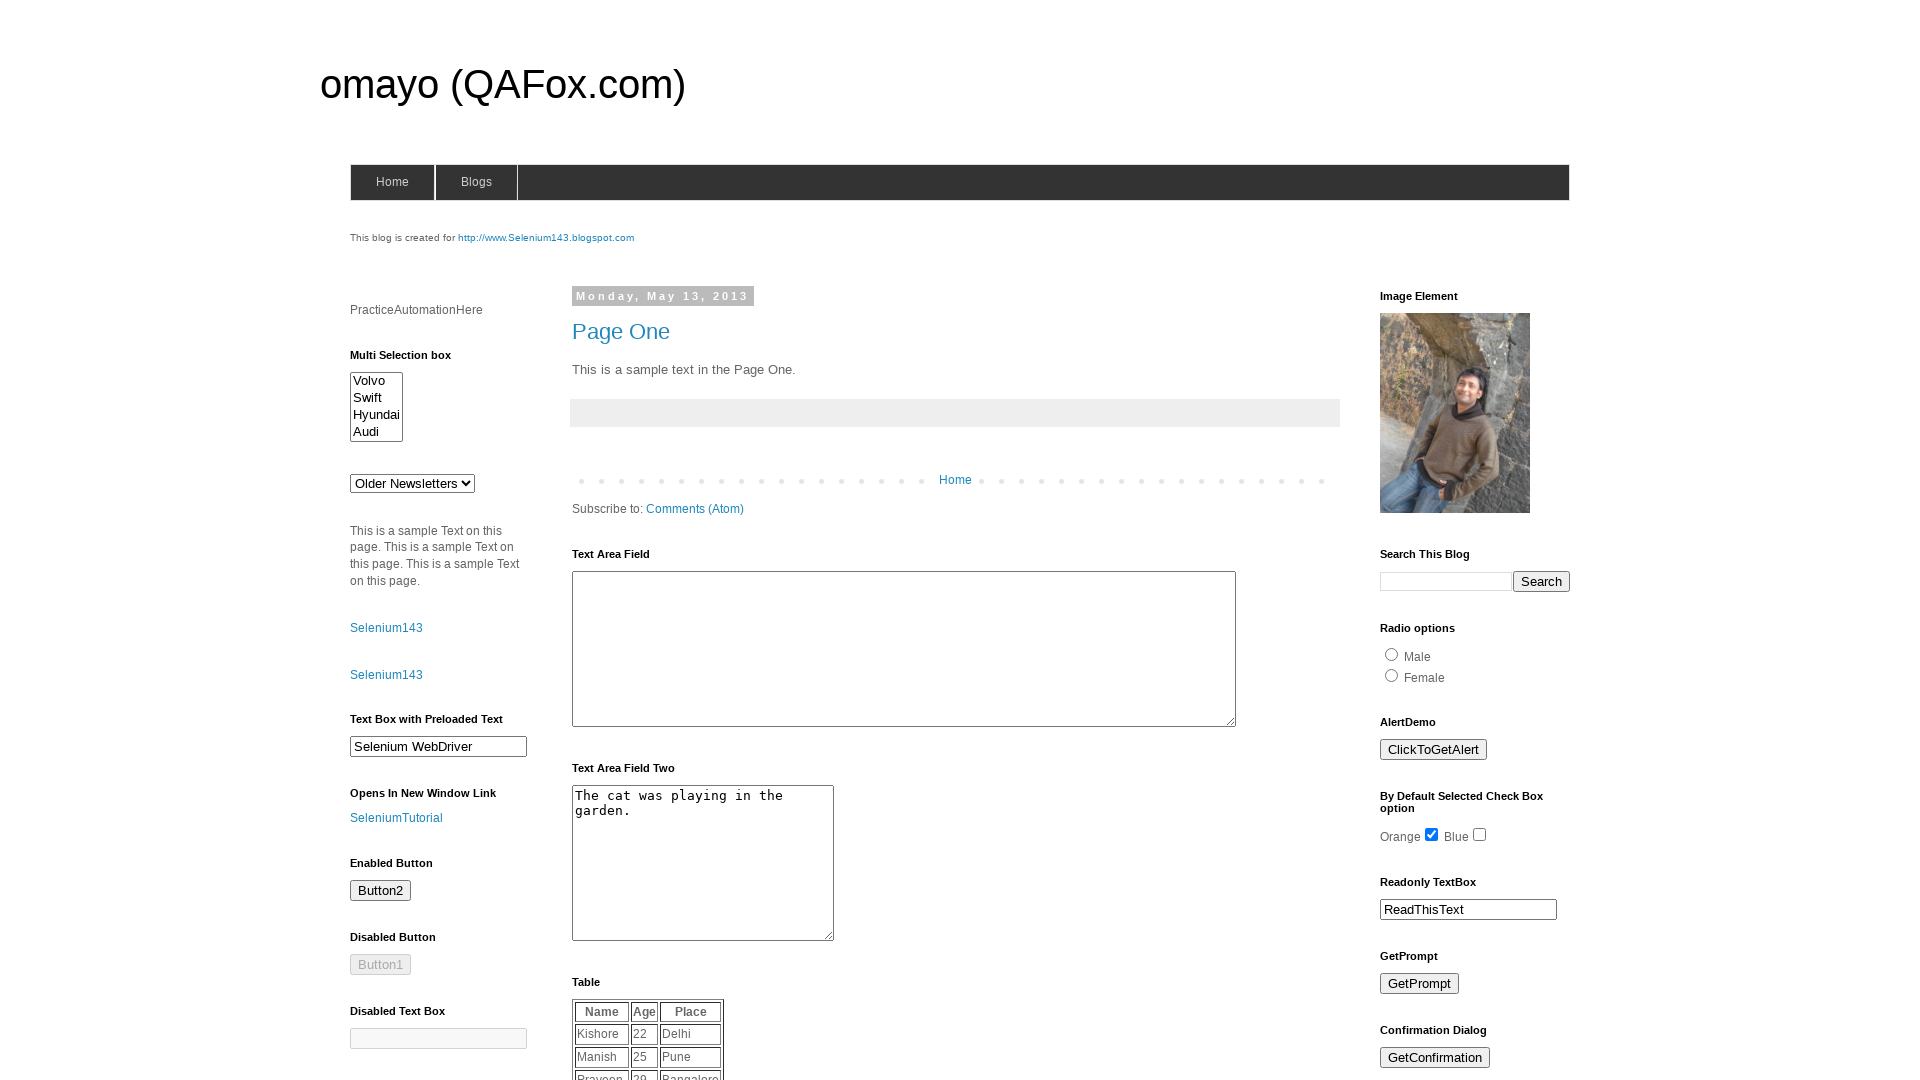

Page loaded completely (domcontentloaded)
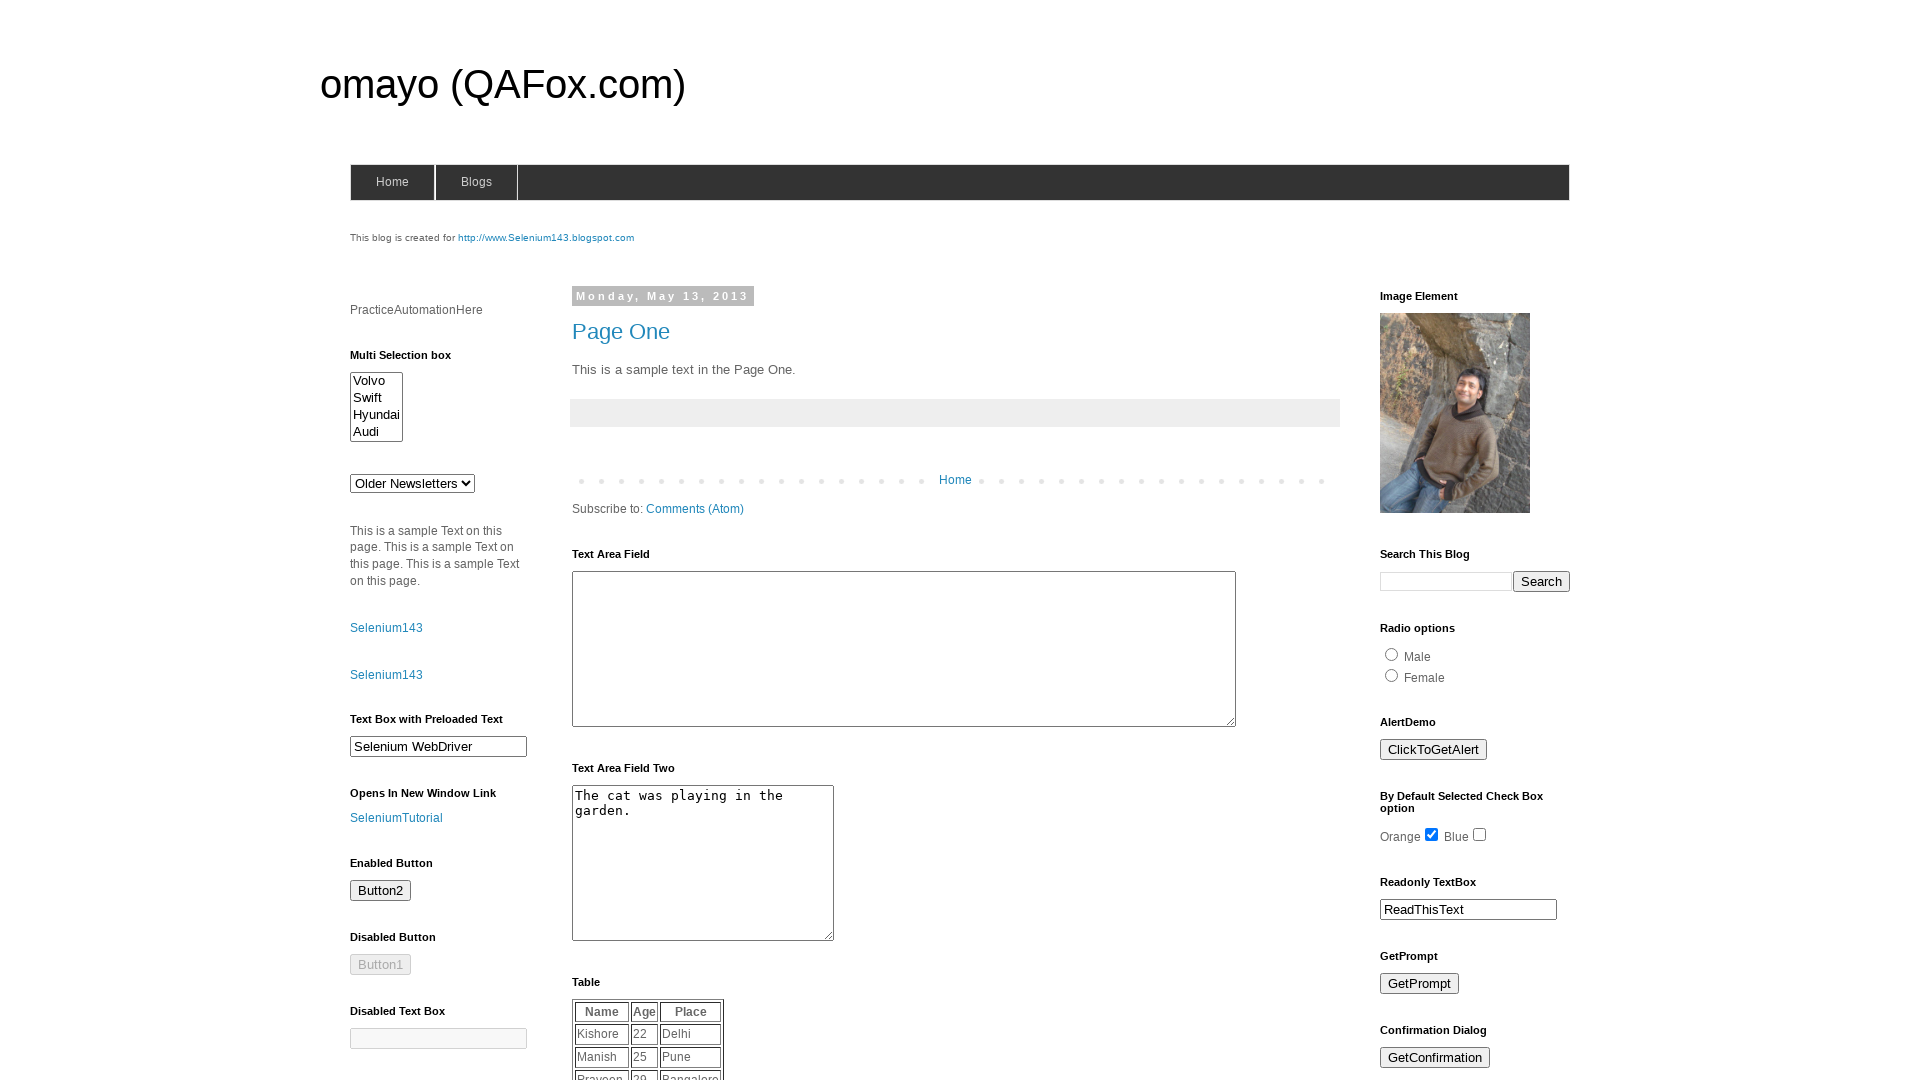

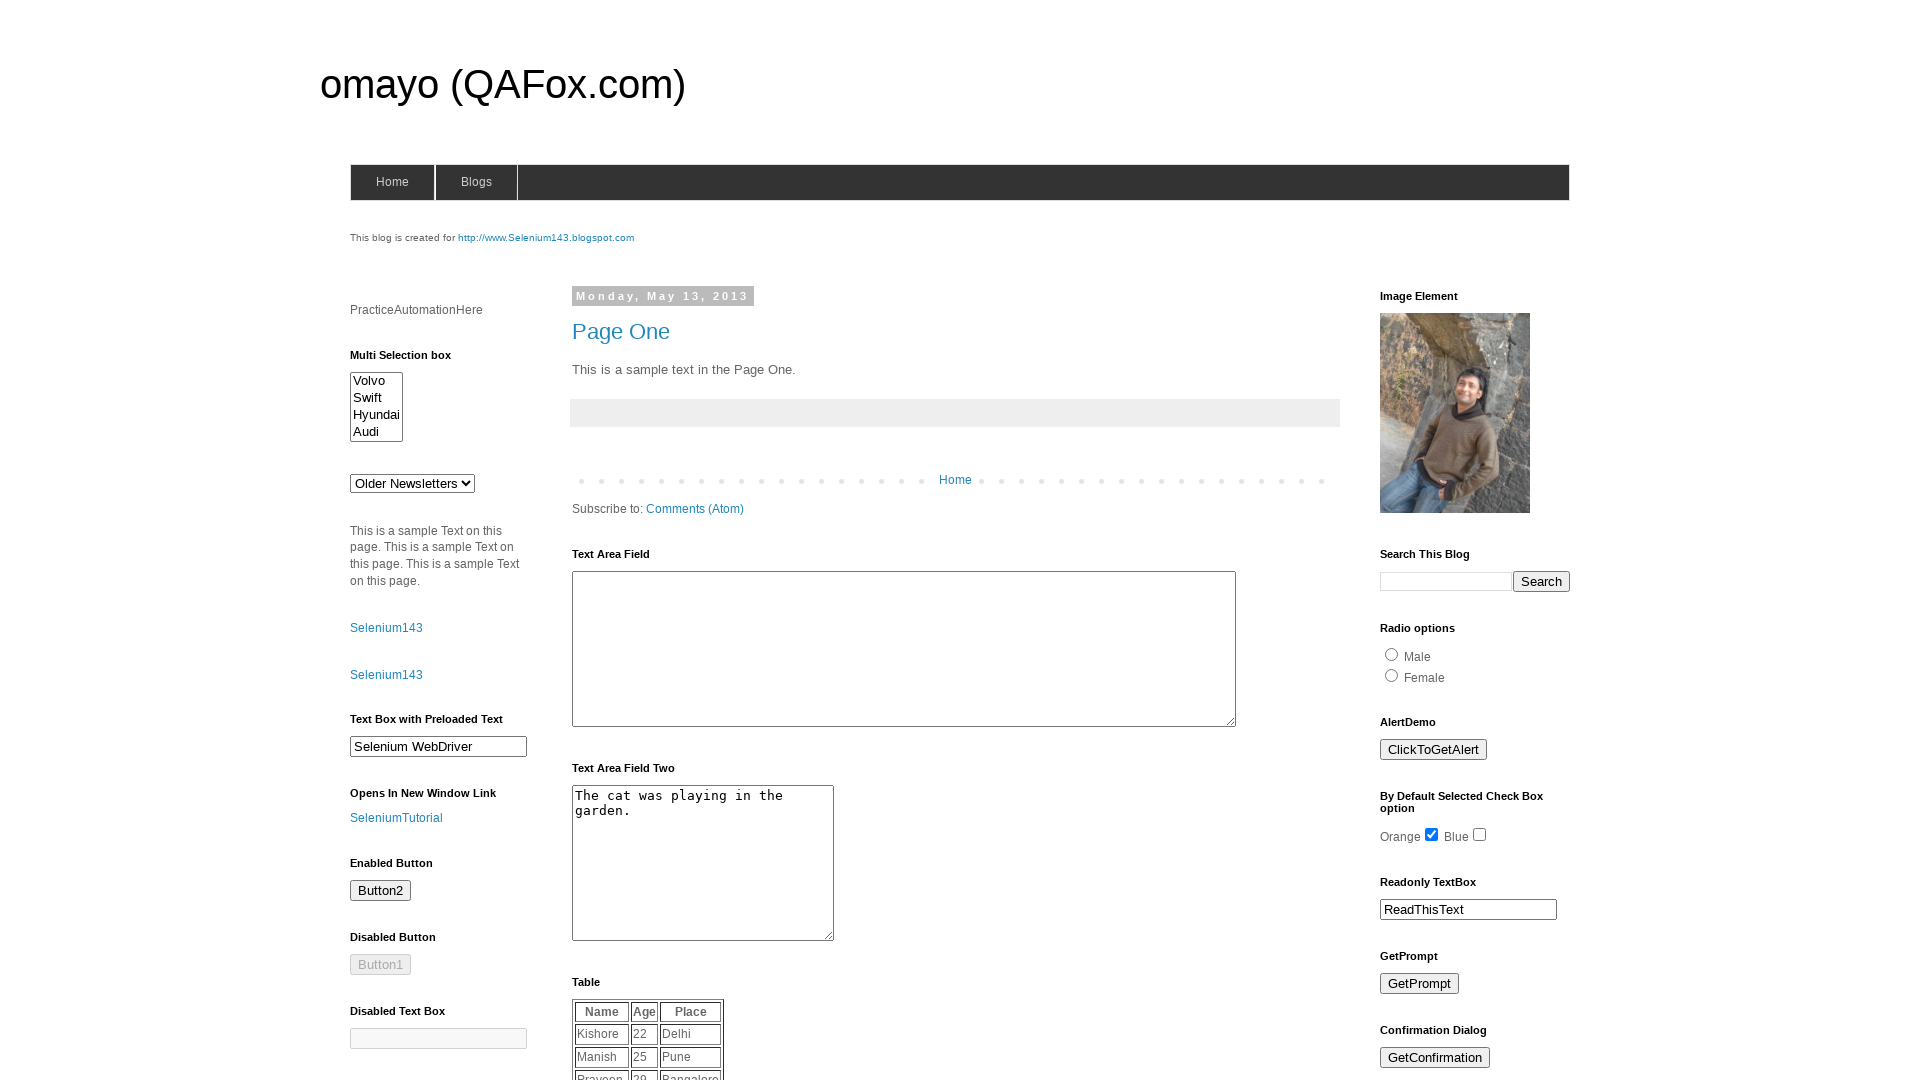